Tests a contact/quote request form by filling in name, email, selecting a service, entering a message, and submitting the form

Starting URL: https://qatest.datasub.com/index.html

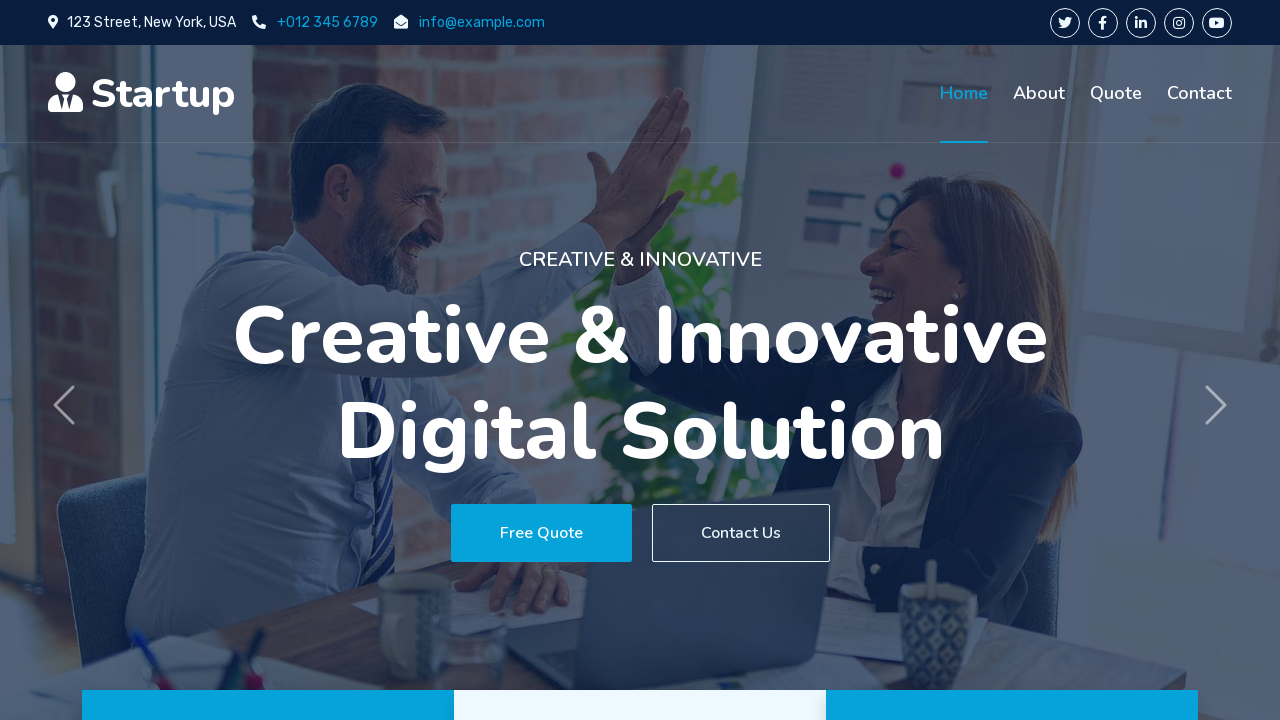

Scrolled contact/quote form into view
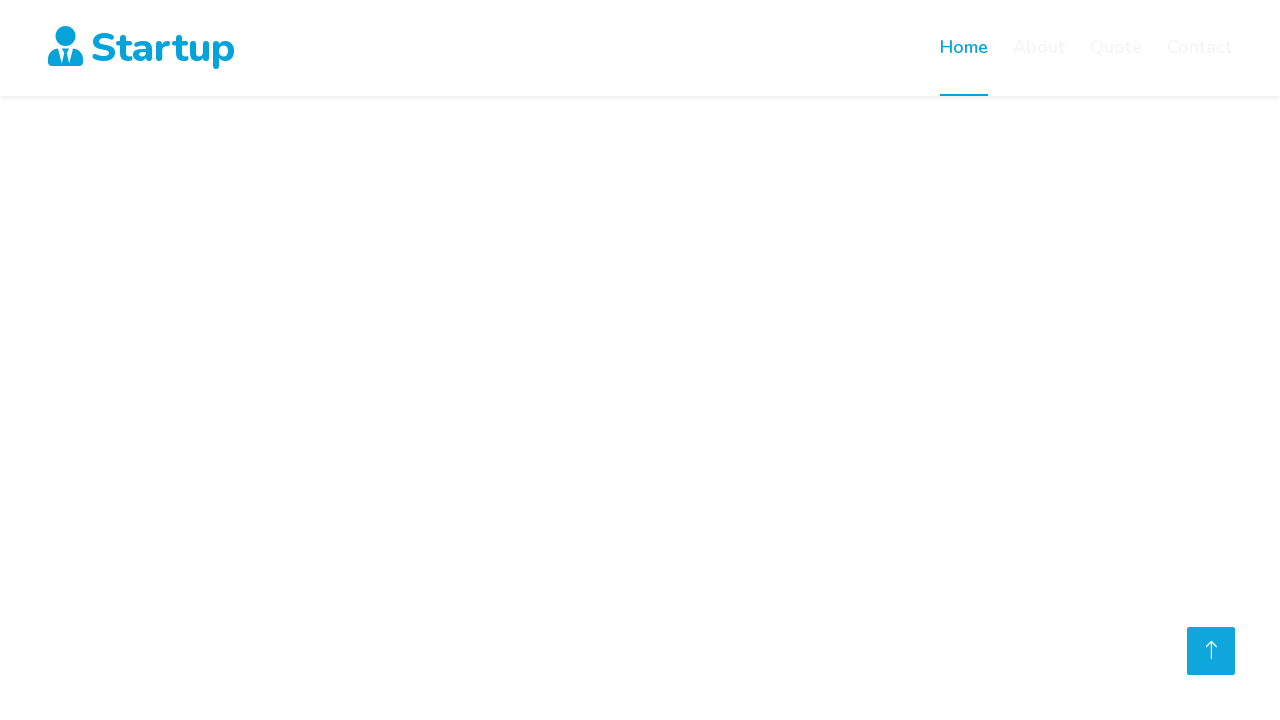

Clicked on 'Your Name' field at (979, 120) on internal:role=textbox[name="Your Name"i]
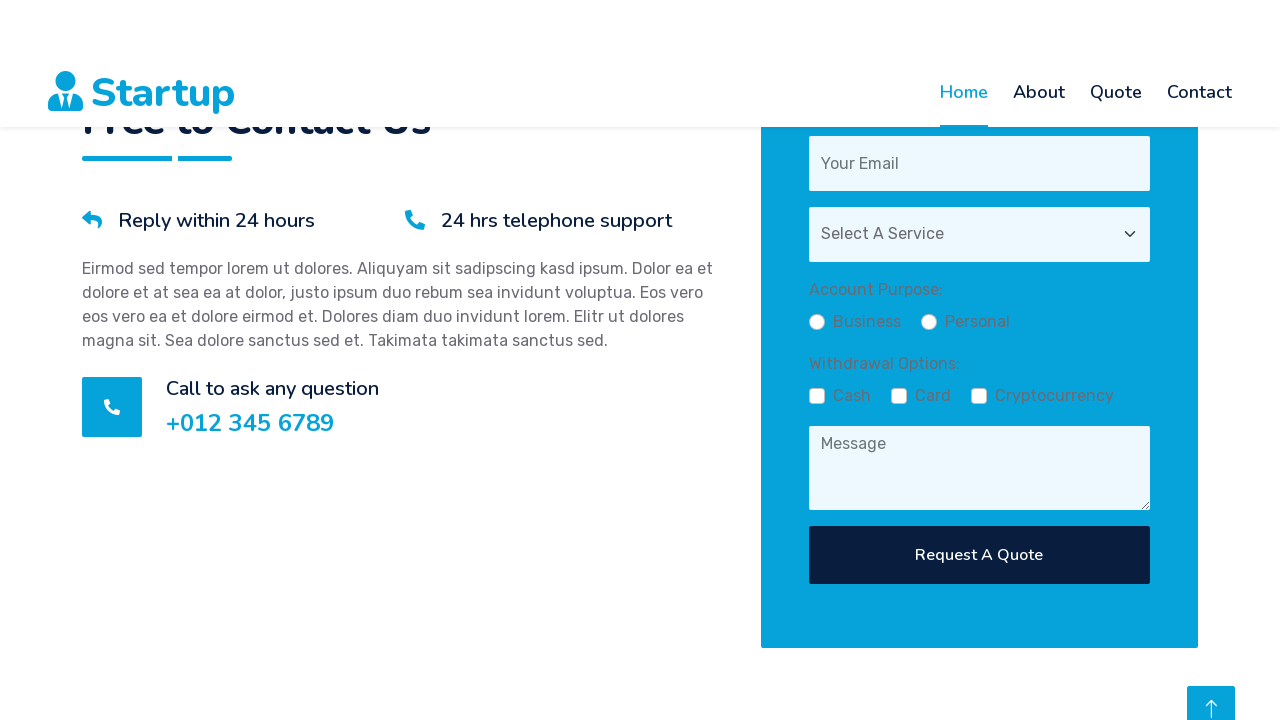

Filled 'Your Name' field with 'Wiliam' on internal:role=textbox[name="Your Name"i]
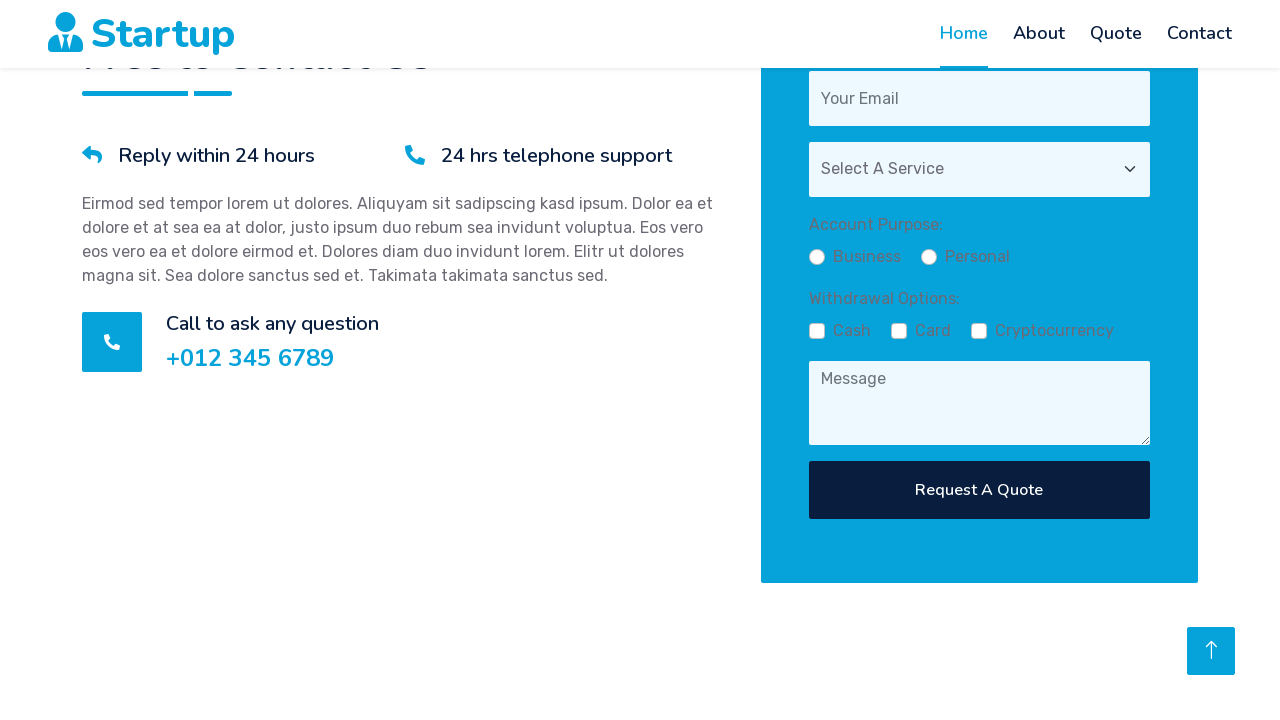

Clicked on 'Your Email' field at (979, 98) on internal:role=textbox[name="Your Email"i]
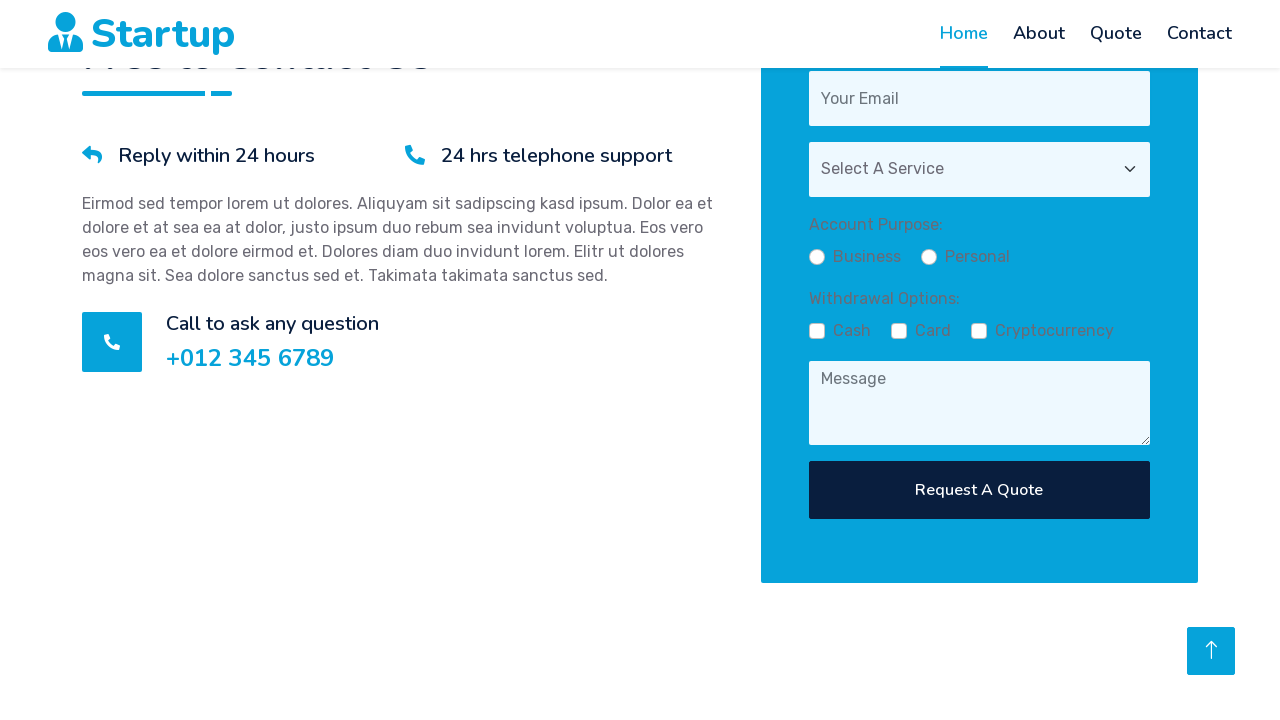

Filled 'Your Email' field with 'wiliam@gmail.com' on internal:role=textbox[name="Your Email"i]
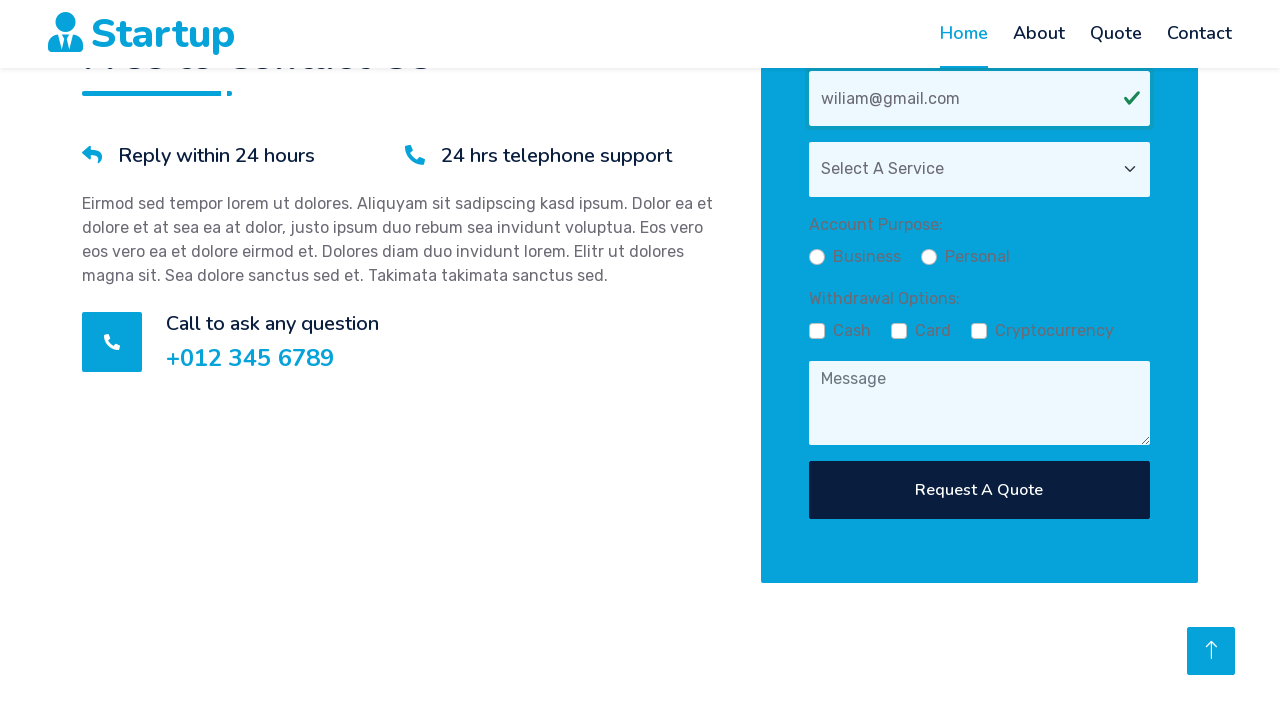

Selected 'A Service' from service dropdown on #service
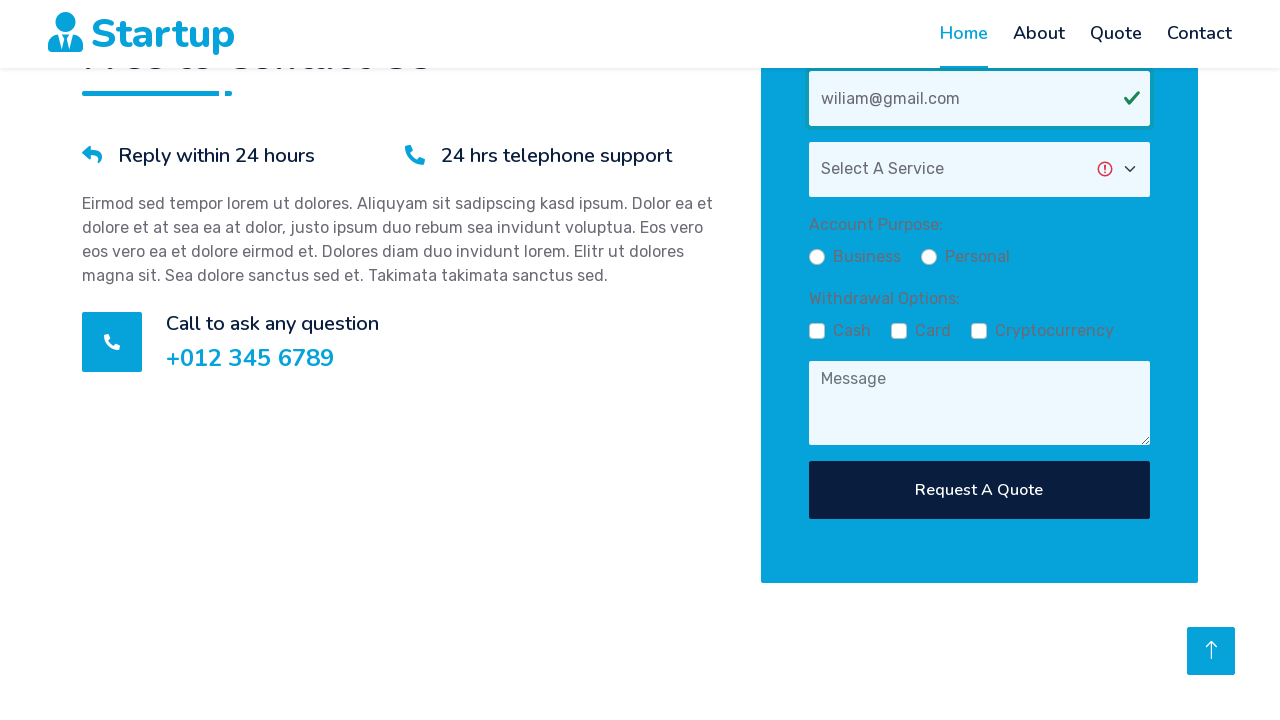

Clicked on 'Message' field at (979, 403) on internal:role=textbox[name="Message"i]
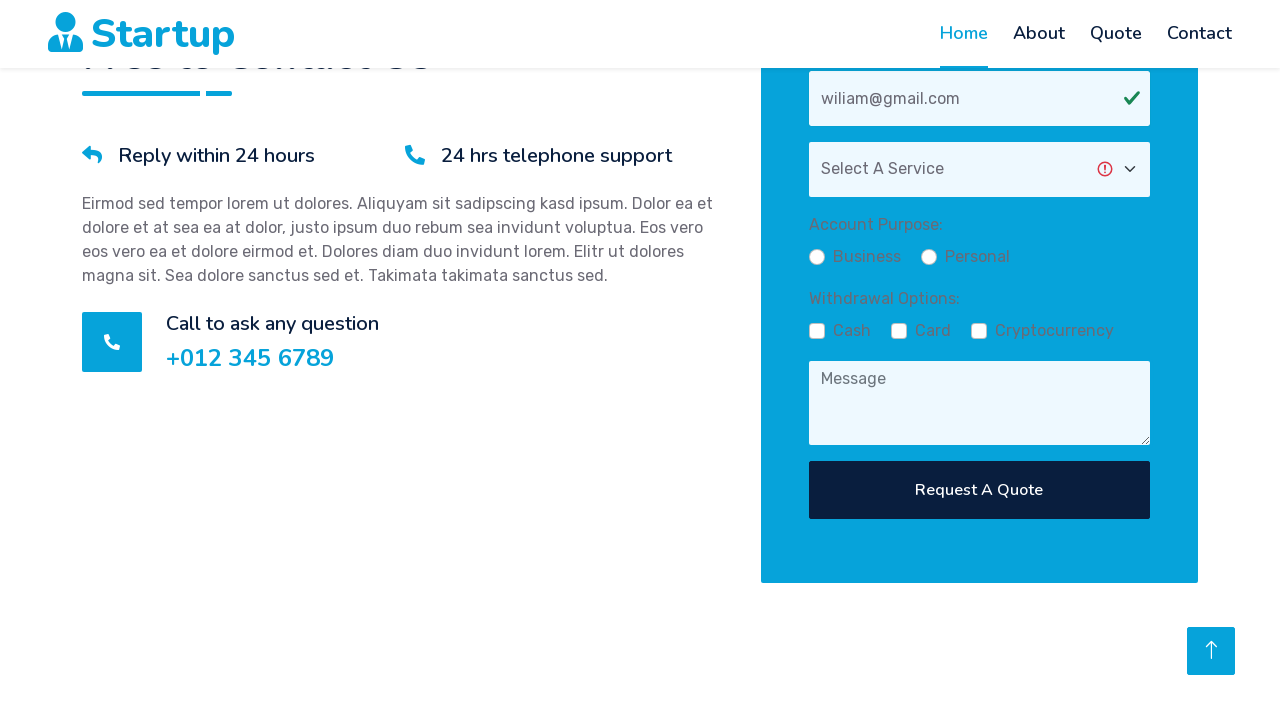

Filled 'Message' field with test quote request message on internal:role=textbox[name="Message"i]
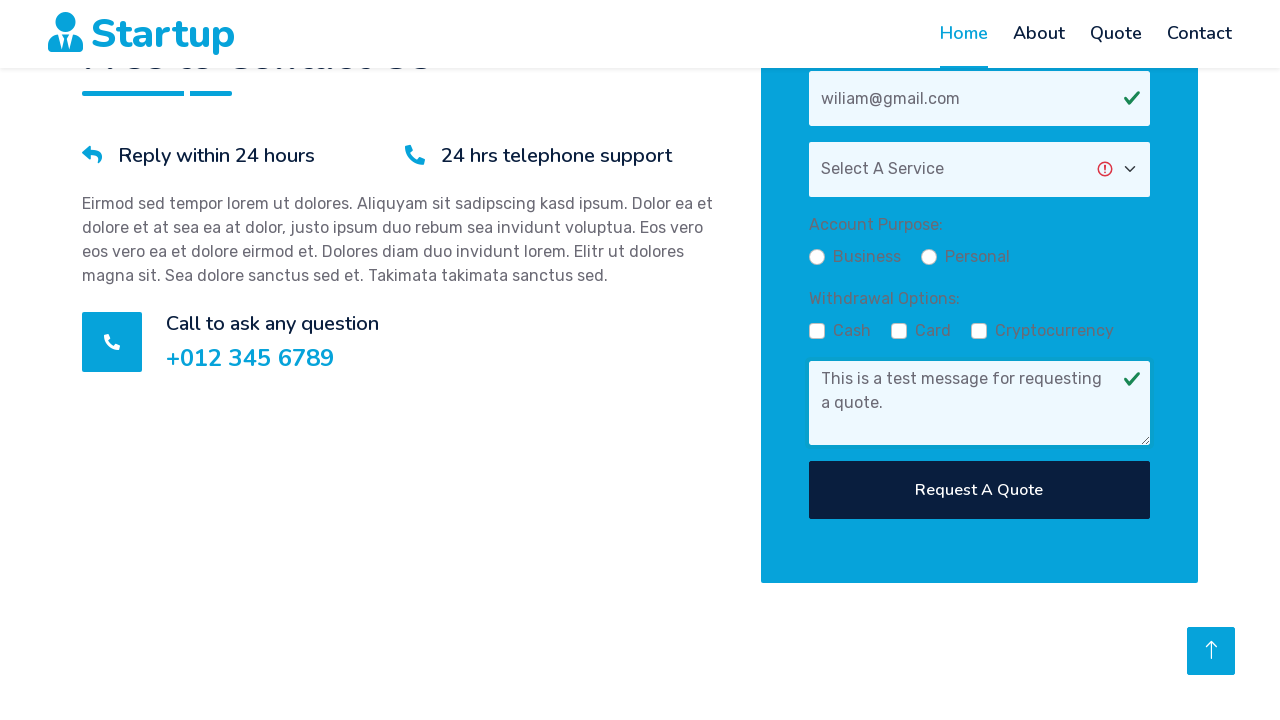

Clicked 'Request A Quote' button to submit form at (979, 490) on internal:role=button[name="Request A Quote"i]
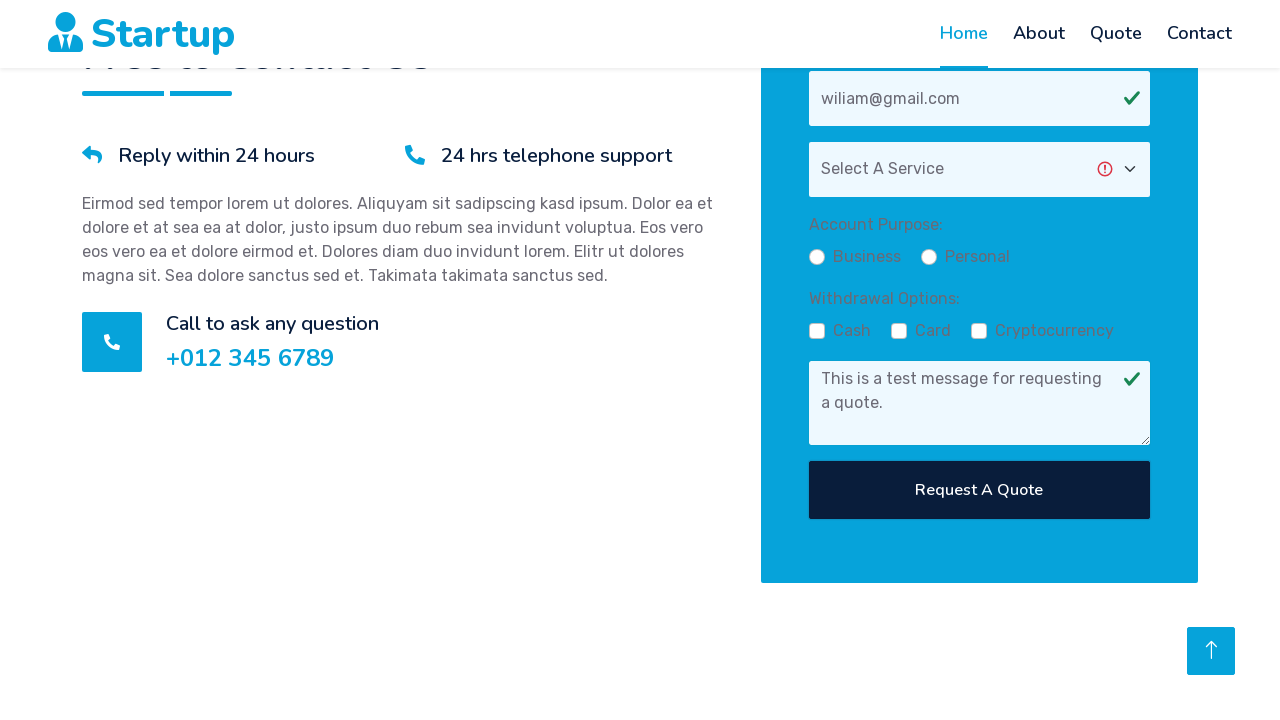

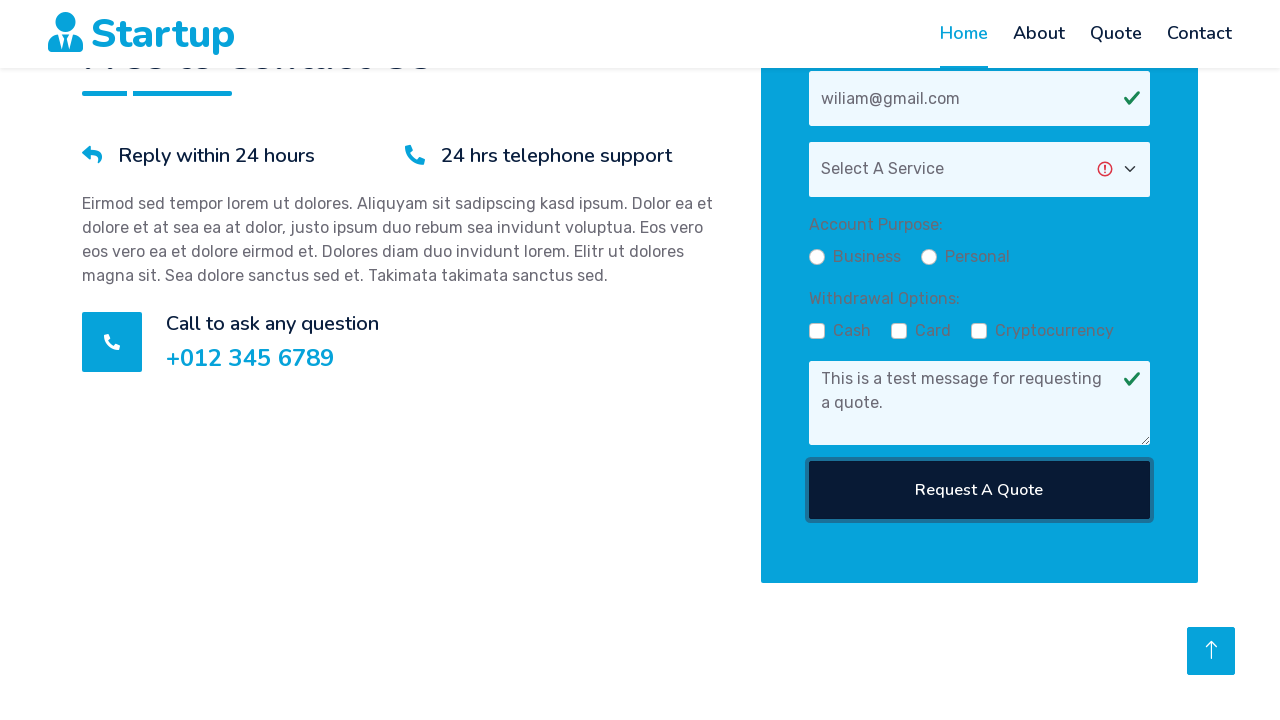